Tests the complete flight booking flow on BlazeDemo by selecting departure and destination cities, choosing a flight, filling in passenger and payment details, and completing the purchase.

Starting URL: http://blazedemo.com/

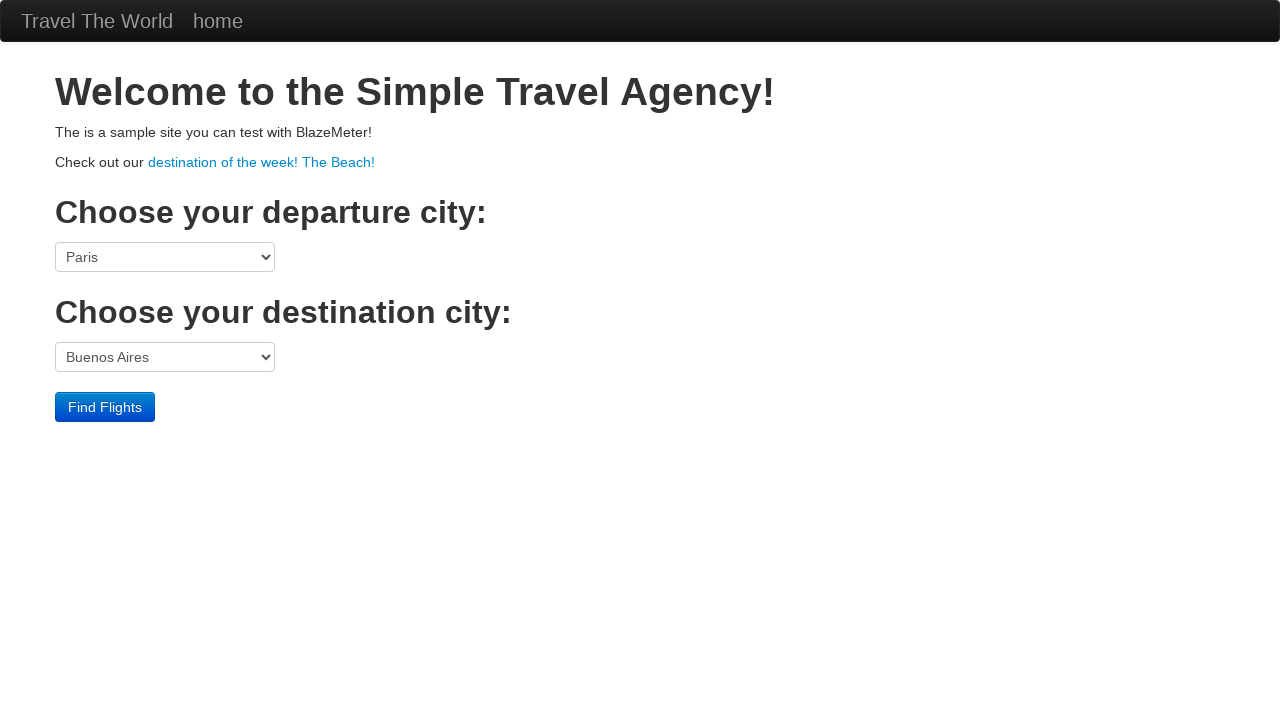

Selected Boston as departure city on select[name='fromPort']
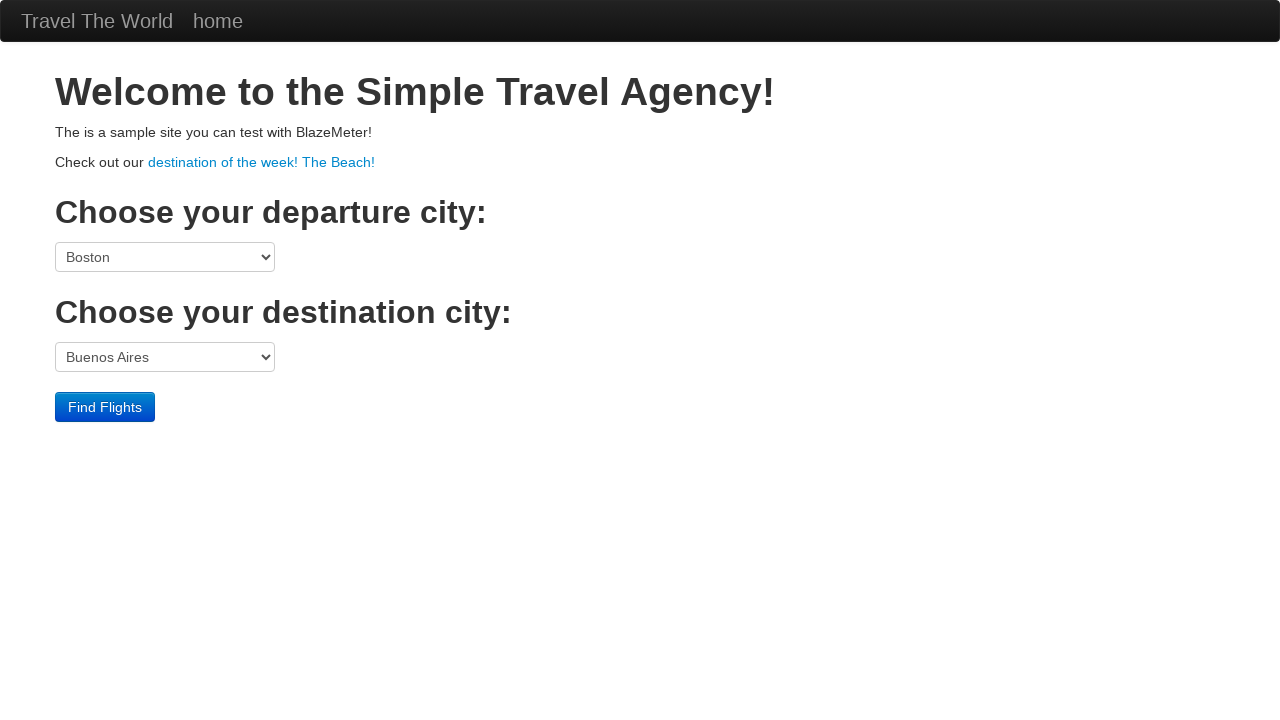

Selected destination city at index 3 on select[name='toPort']
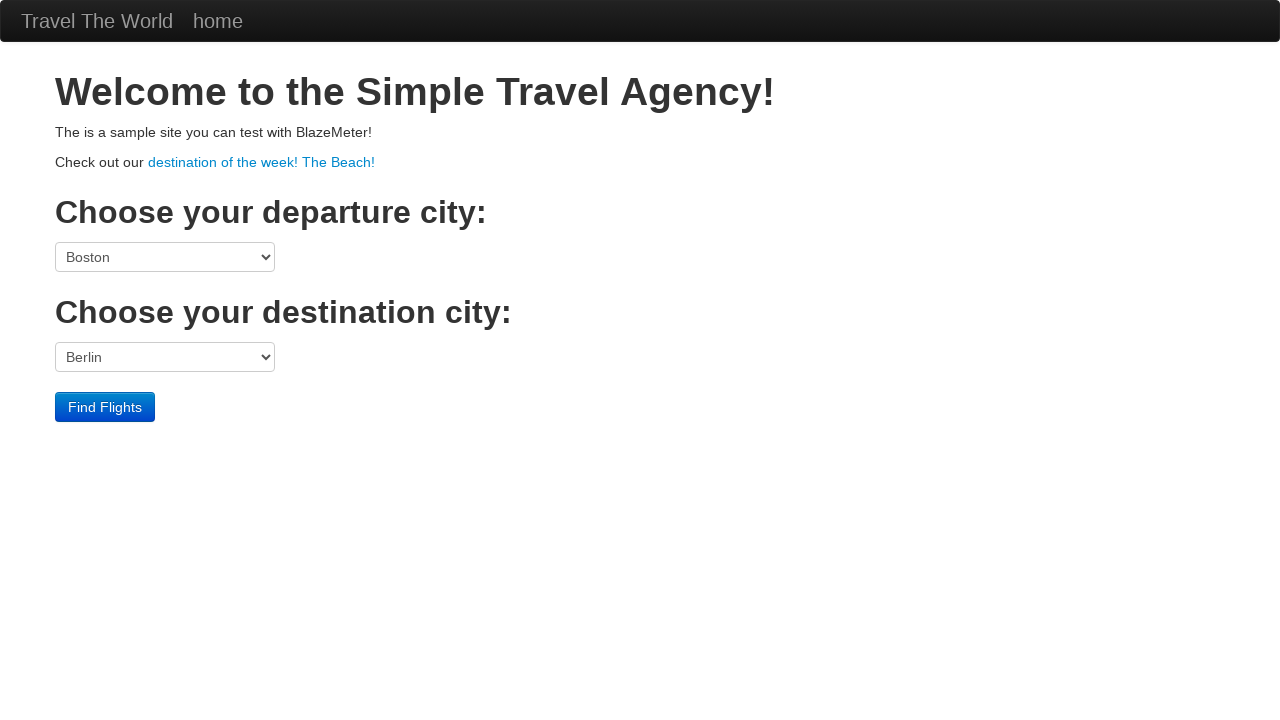

Clicked Find Flights button at (105, 407) on input[type='submit']
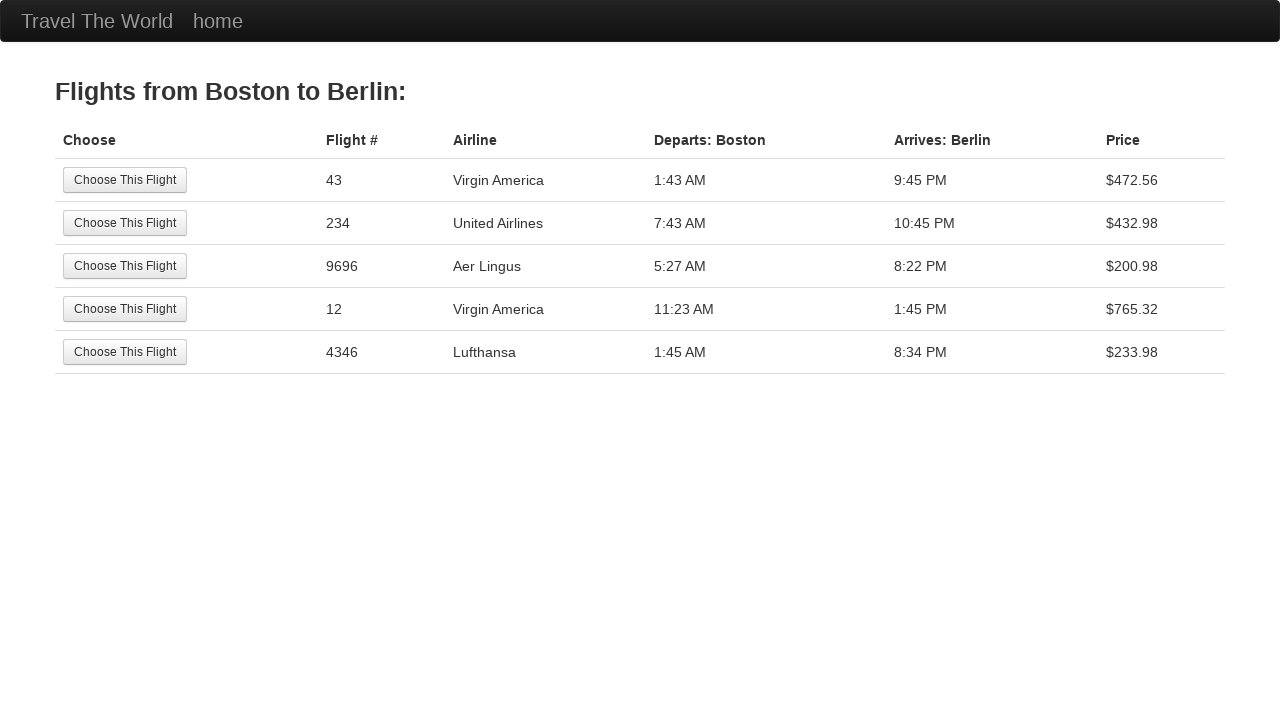

Selected a flight from the available options at (125, 180) on input[type='submit']:nth-of-type(1)
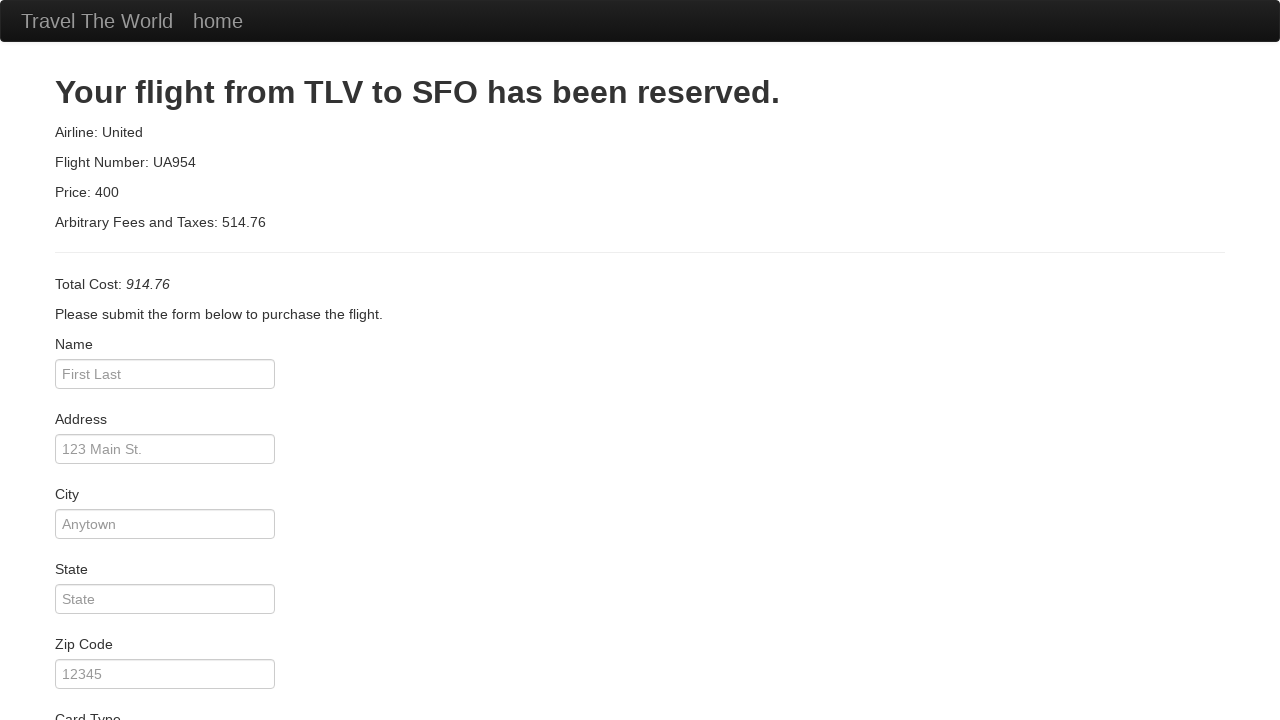

Entered passenger name 'Vibhavari' on input[placeholder='First Last']
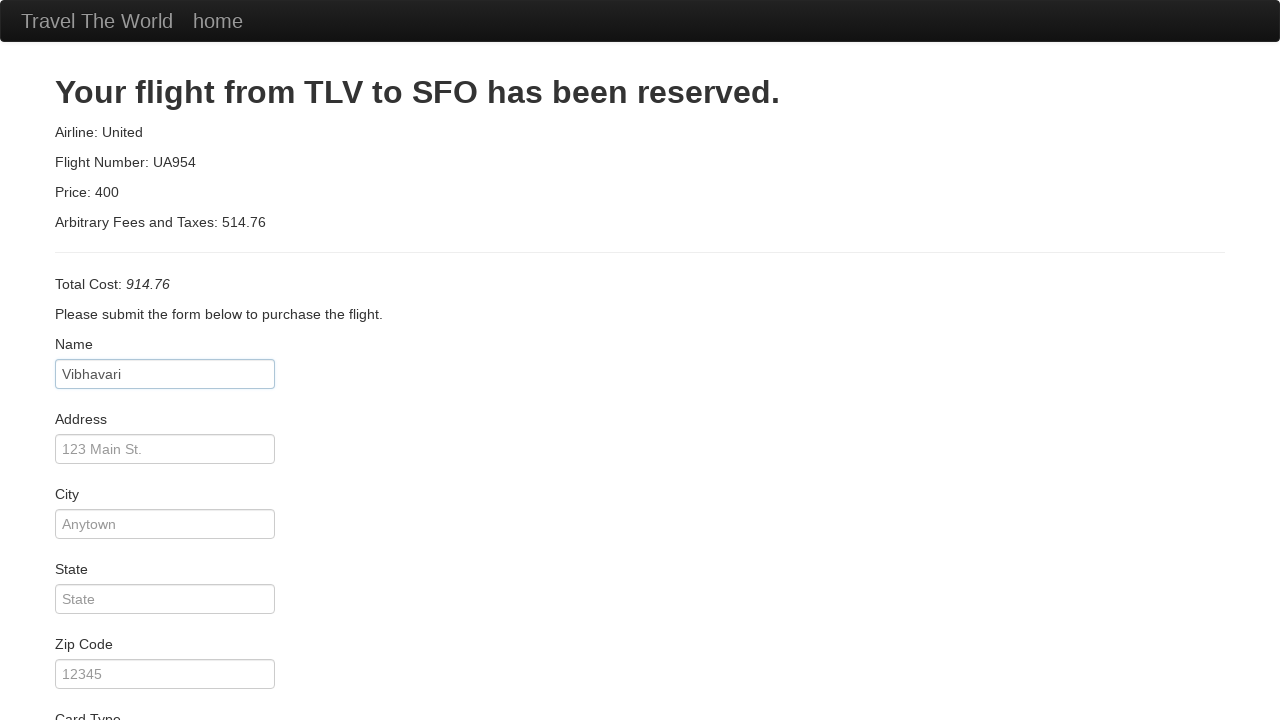

Entered address 'viman nagar' on input[placeholder='123 Main St.']
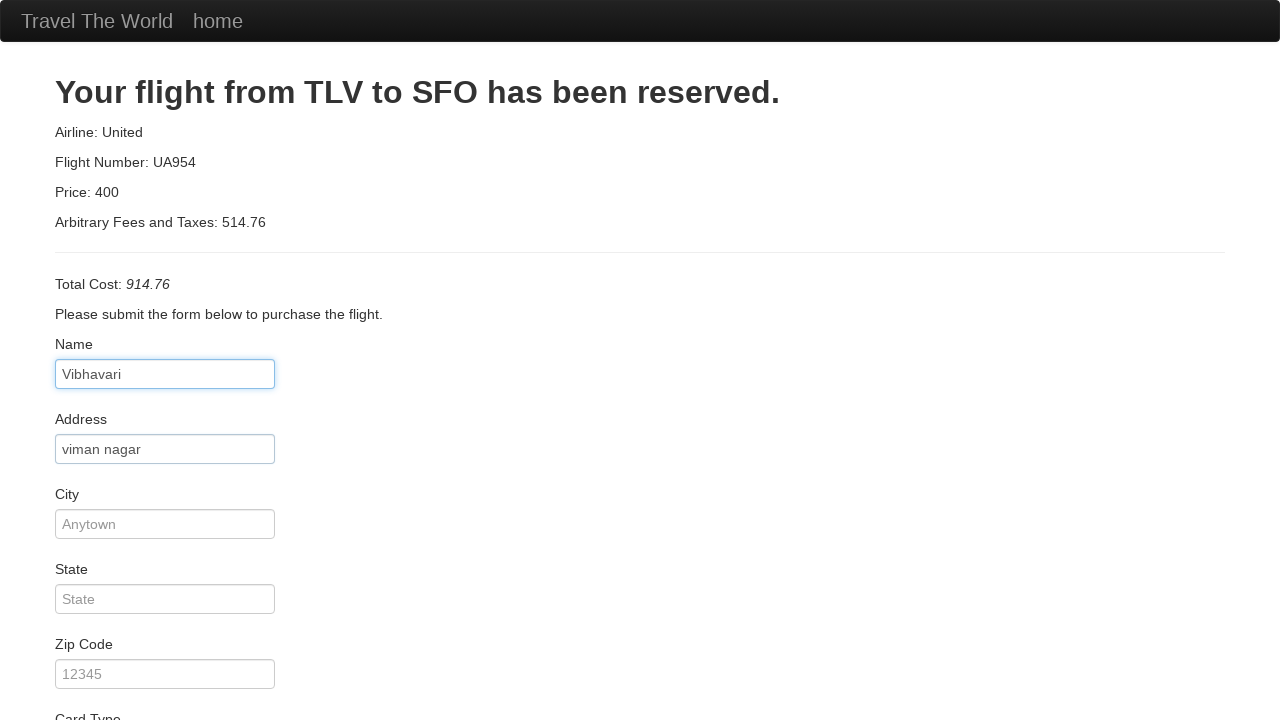

Entered city 'Pune' on input[placeholder='Anytown']
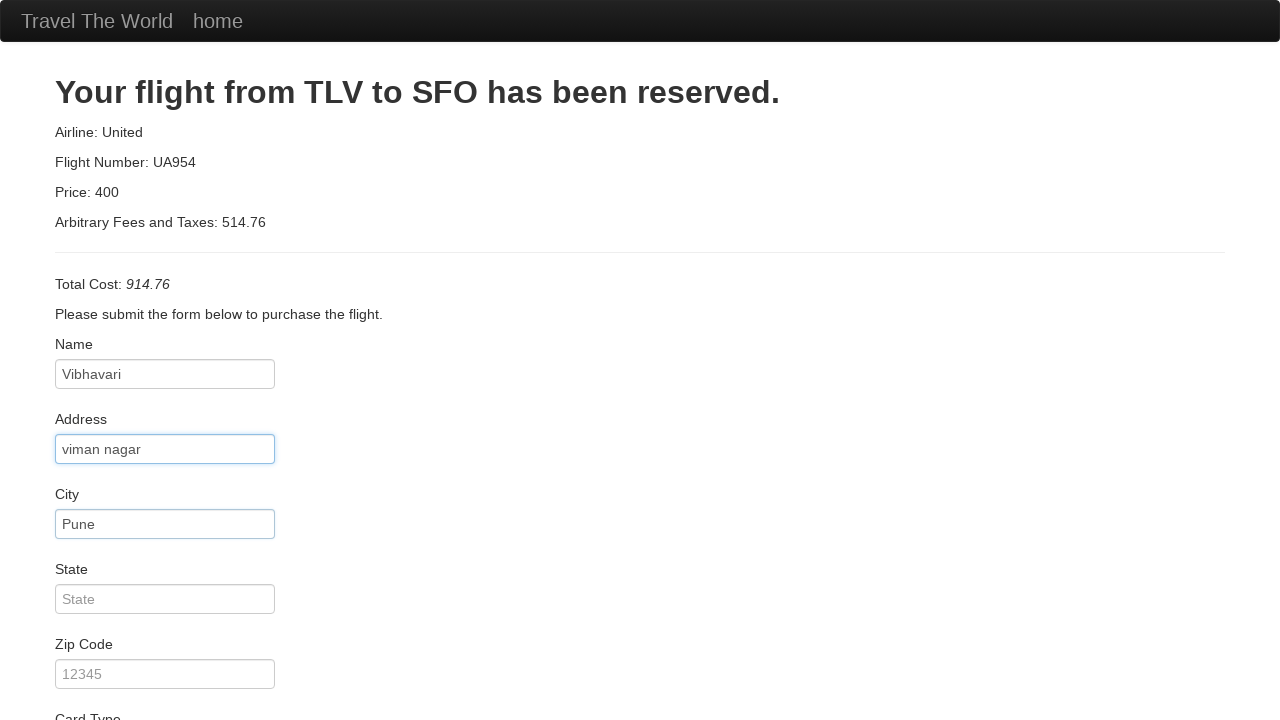

Entered state 'Maharashtra' on input[placeholder='State']
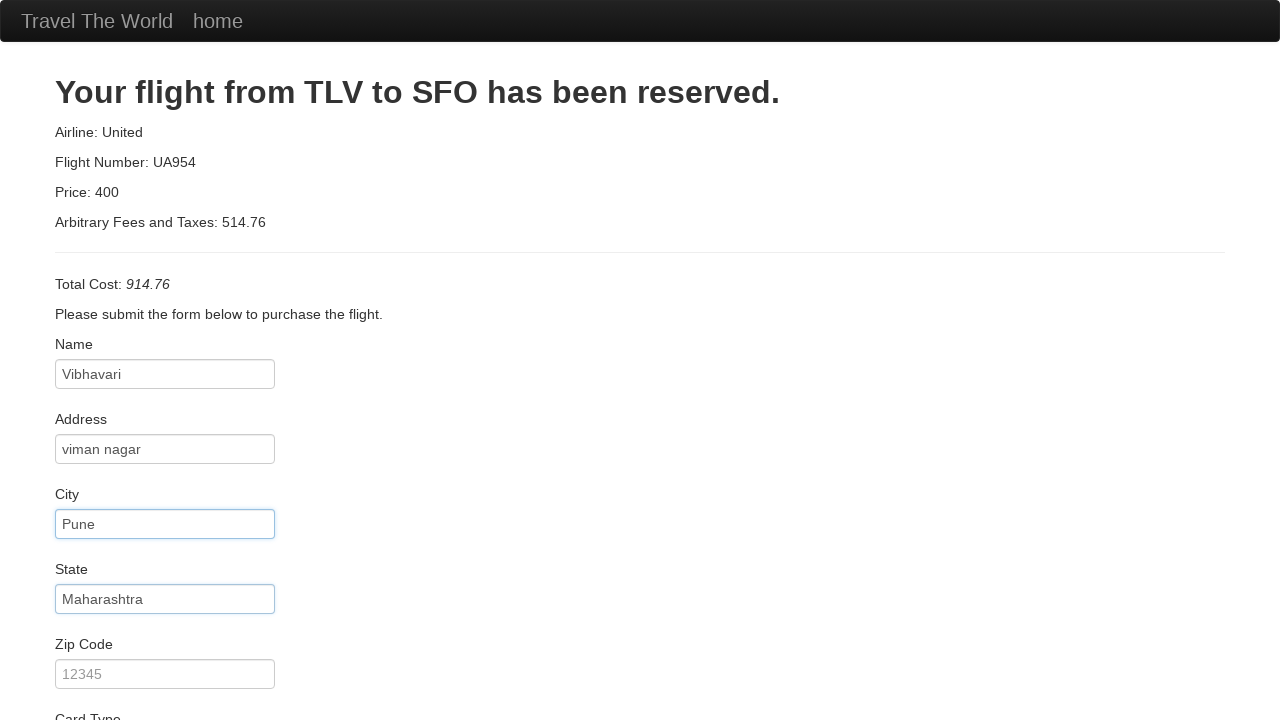

Entered zip code '411014' on input[placeholder='12345']
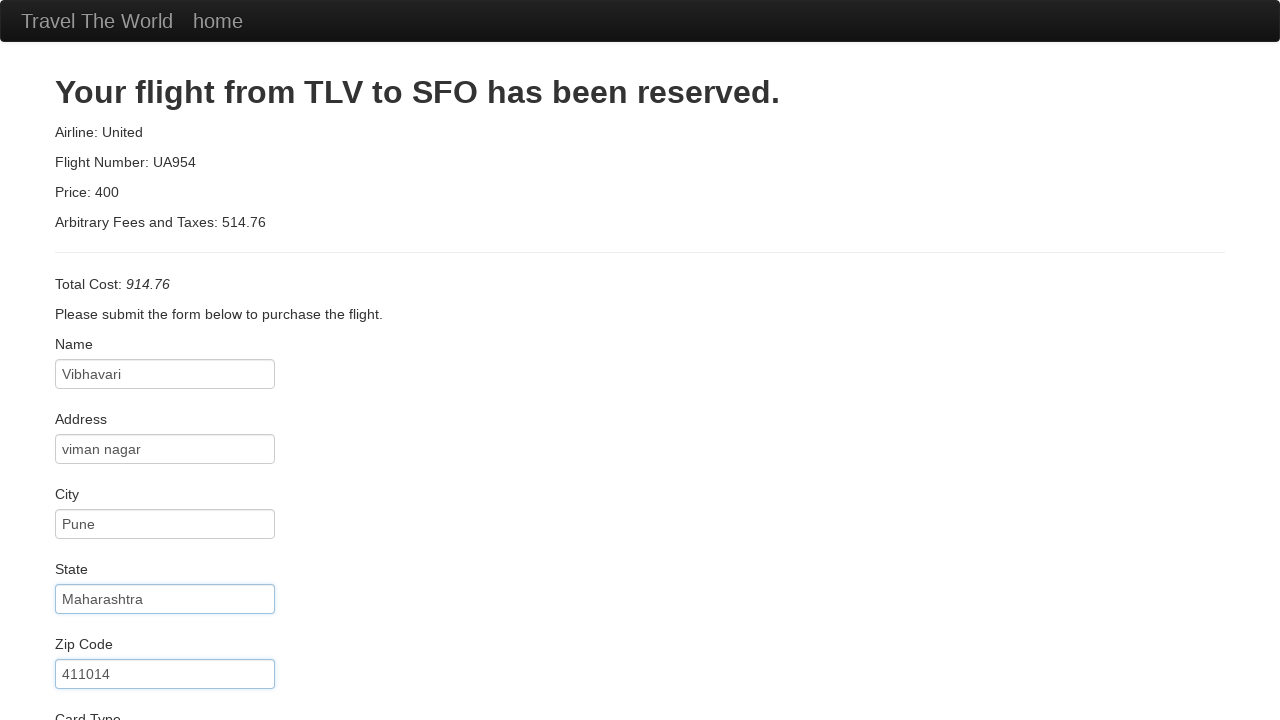

Selected card type at index 1 on select[name='cardType']
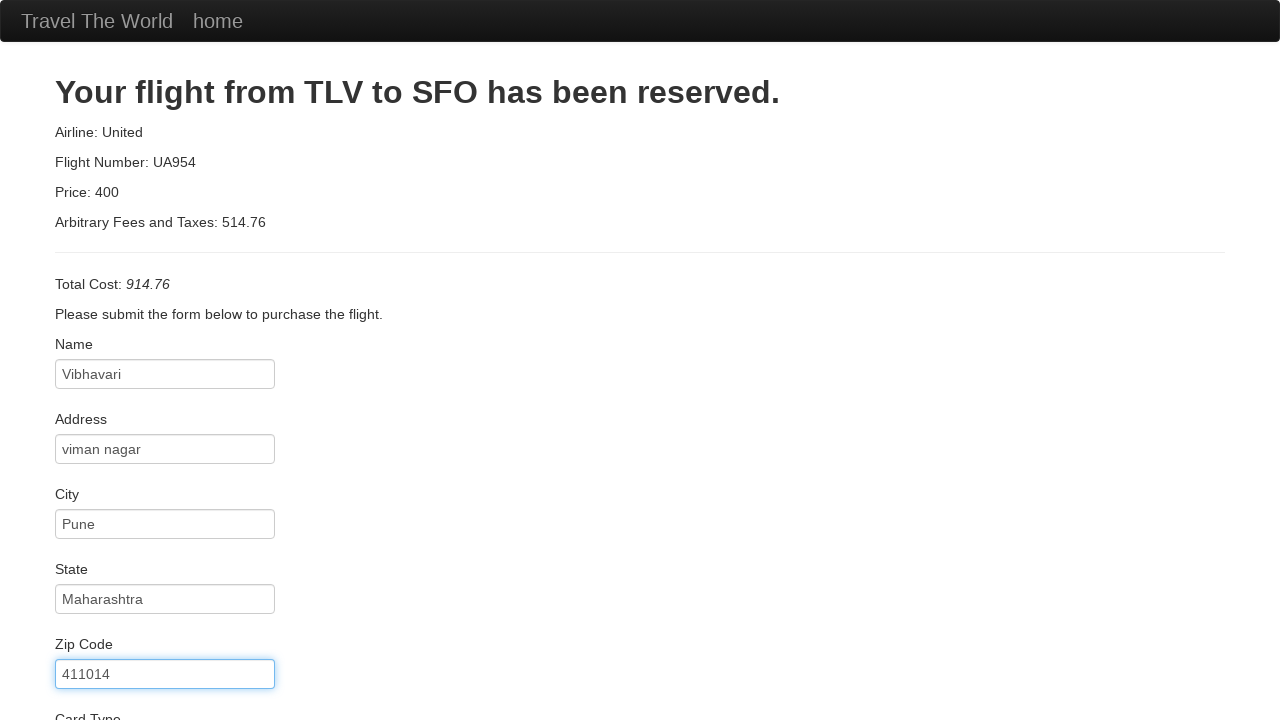

Entered credit card number on input[placeholder='Credit Card Number']
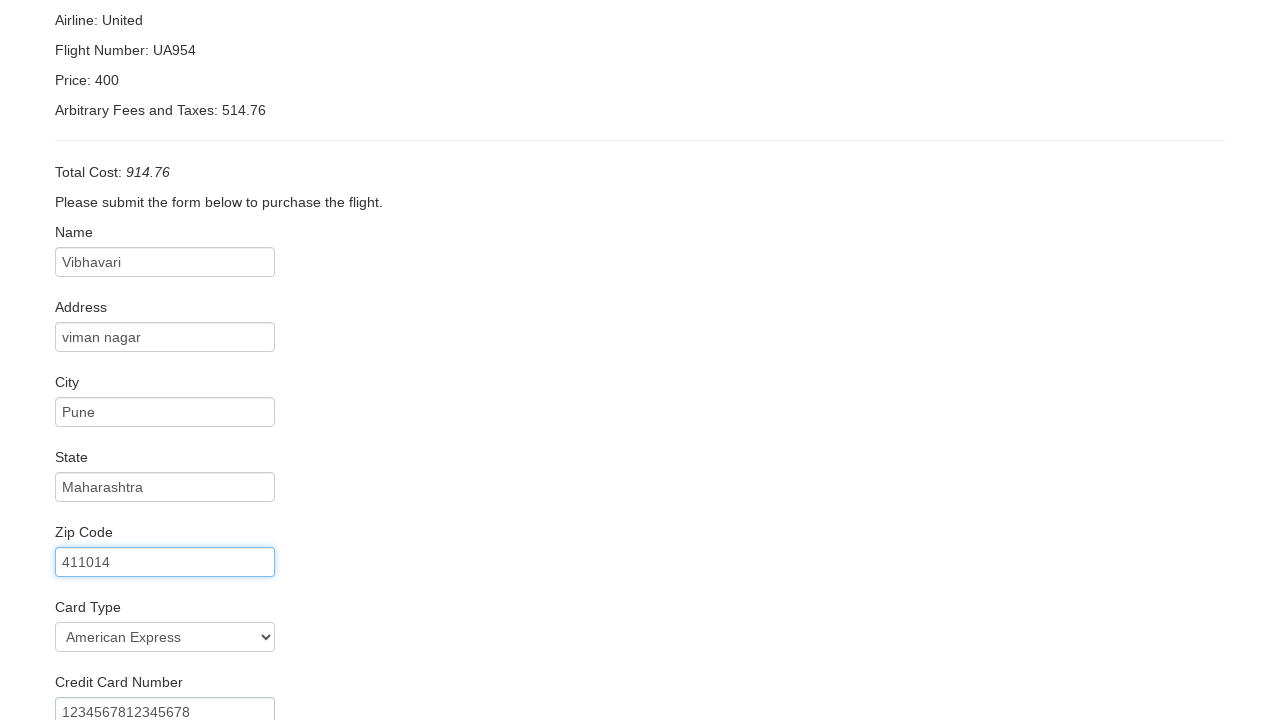

Entered expiration month '09' on input[placeholder='Month']
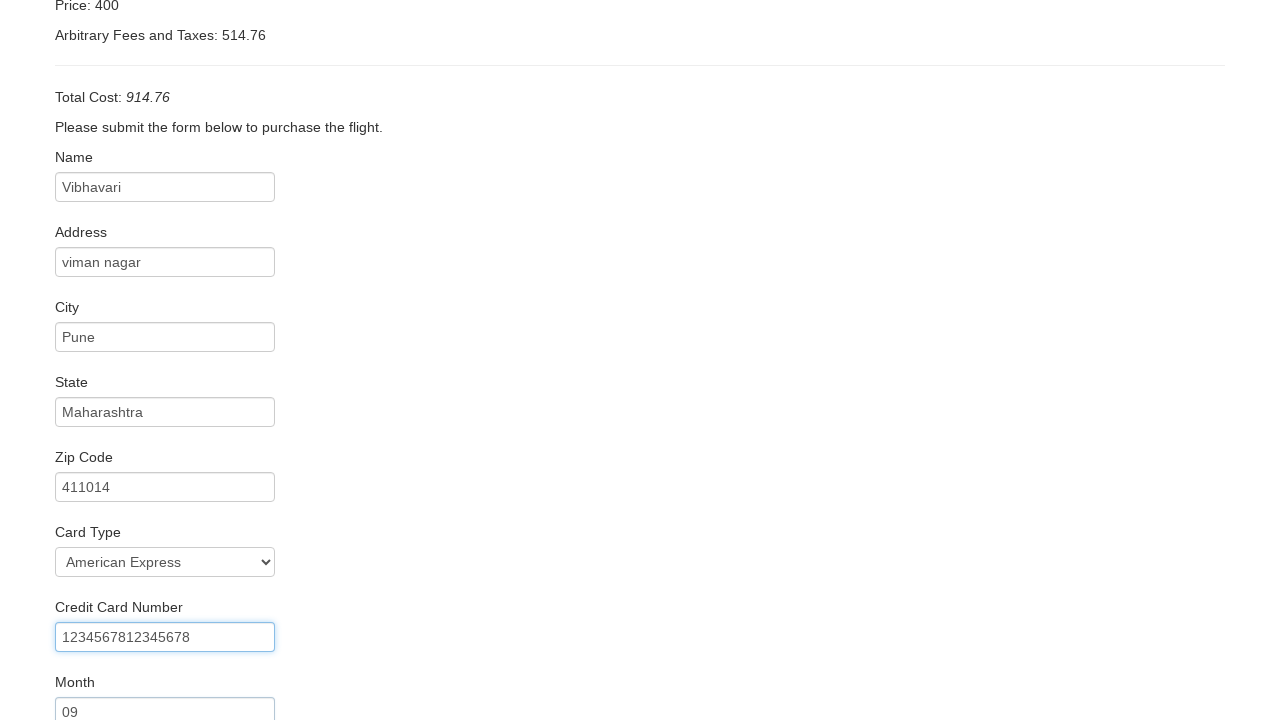

Entered expiration year '2025' on input[placeholder='Year']
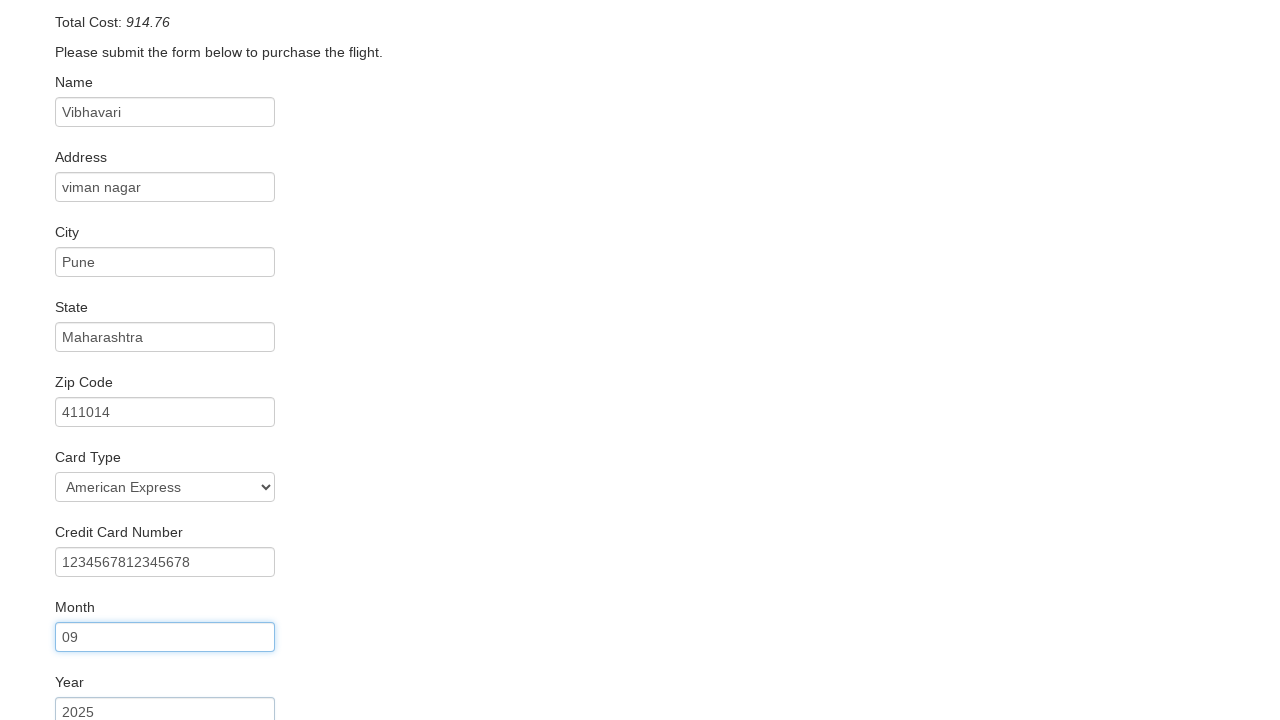

Entered name on card 'VIBHAVARI PATIL' on input[name='nameOnCard']
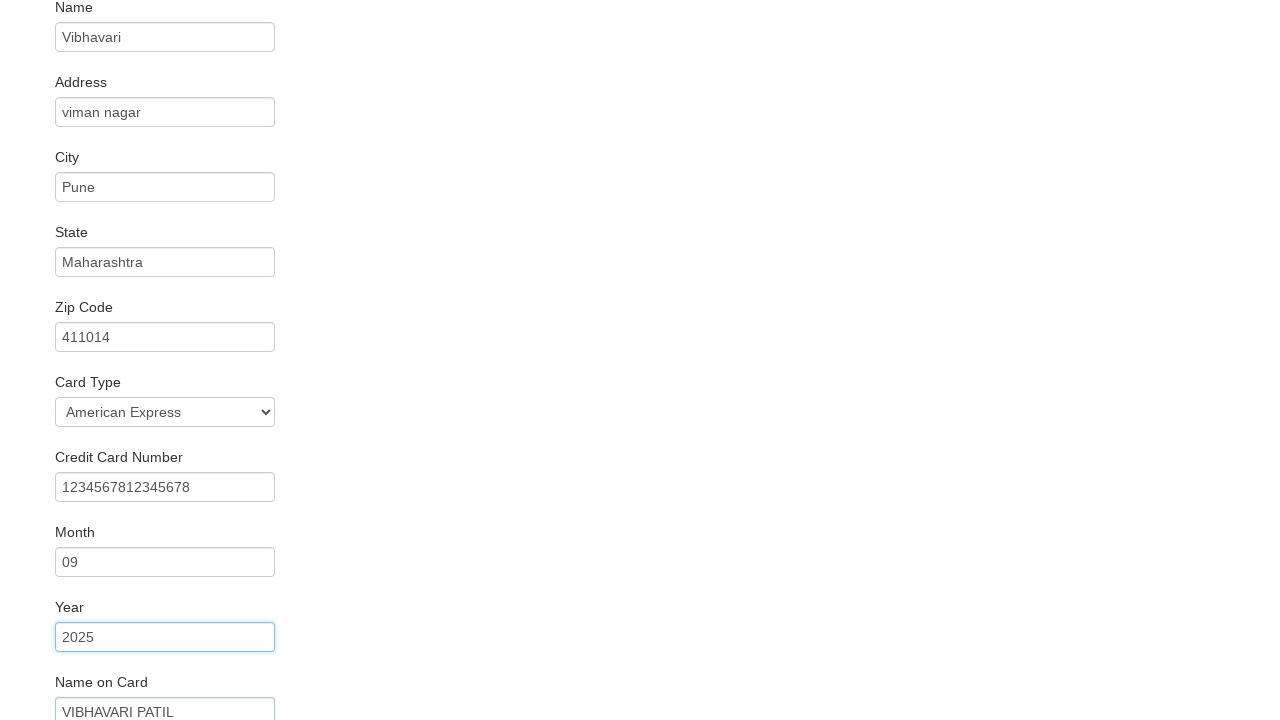

Clicked Purchase Flight button to complete booking at (118, 685) on input[value='Purchase Flight']
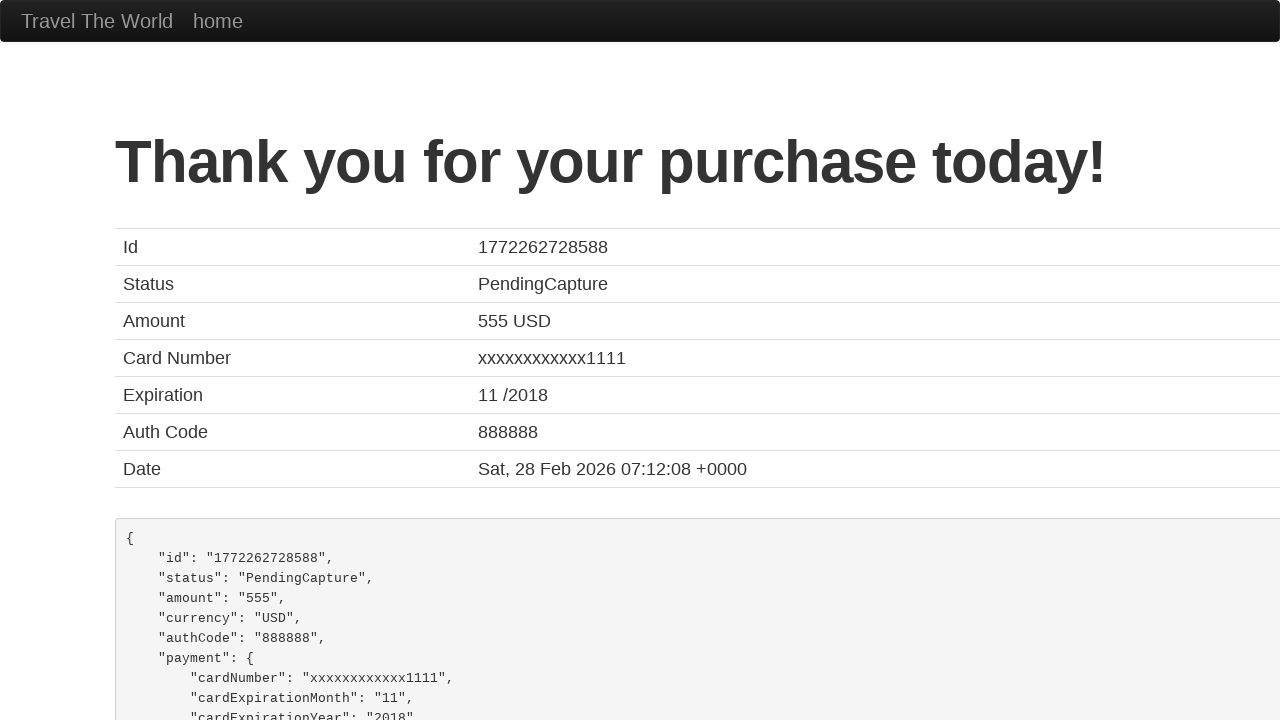

Confirmation page loaded with flight details table
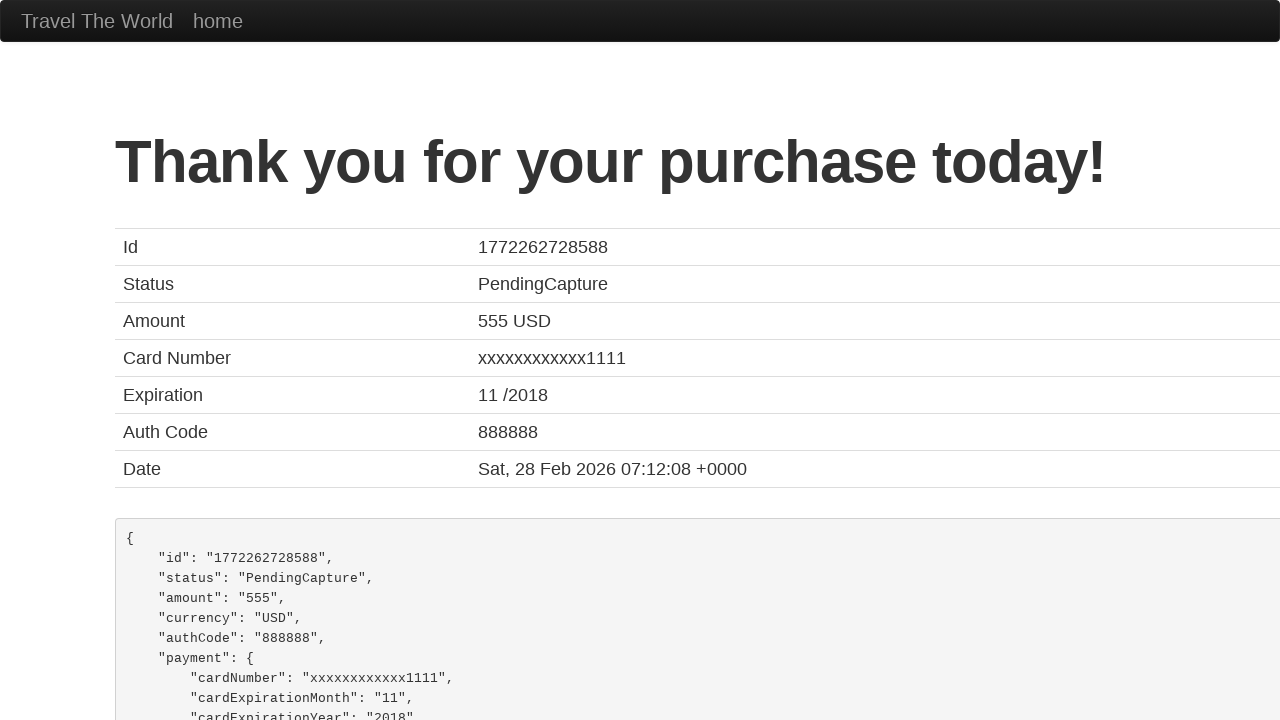

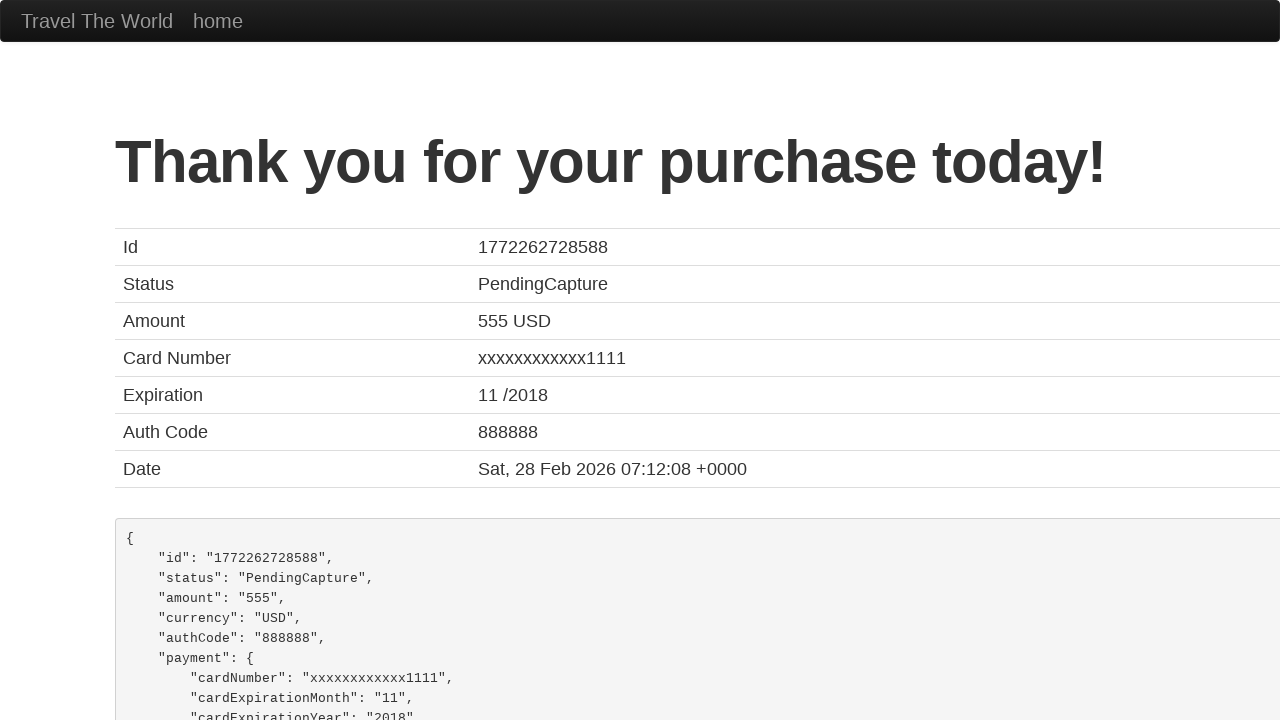